Tests a practice form submission by filling out personal details including name, email, gender, mobile number, date of birth, subjects, hobbies, address, state, and city, then submitting the form.

Starting URL: https://demoqa.com/automation-practice-form

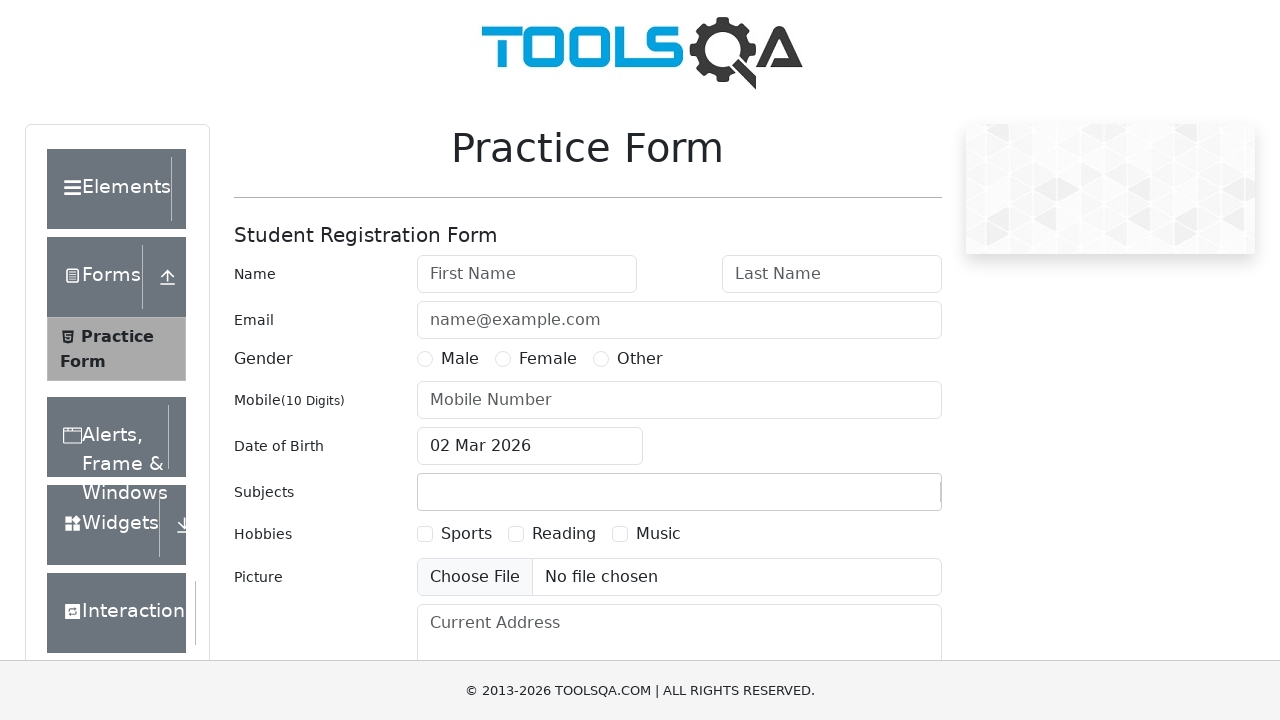

Filled first name field with 'Elena' on #firstName
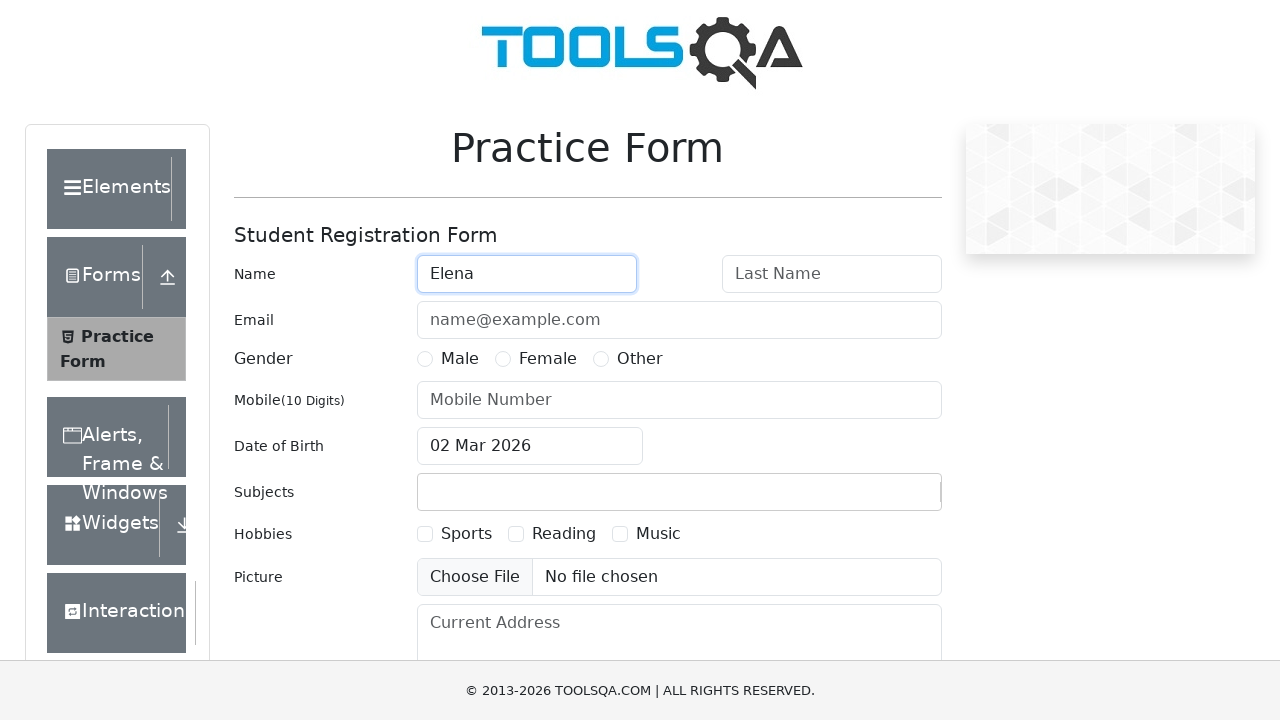

Filled last name field with 'Rybina' on #lastName
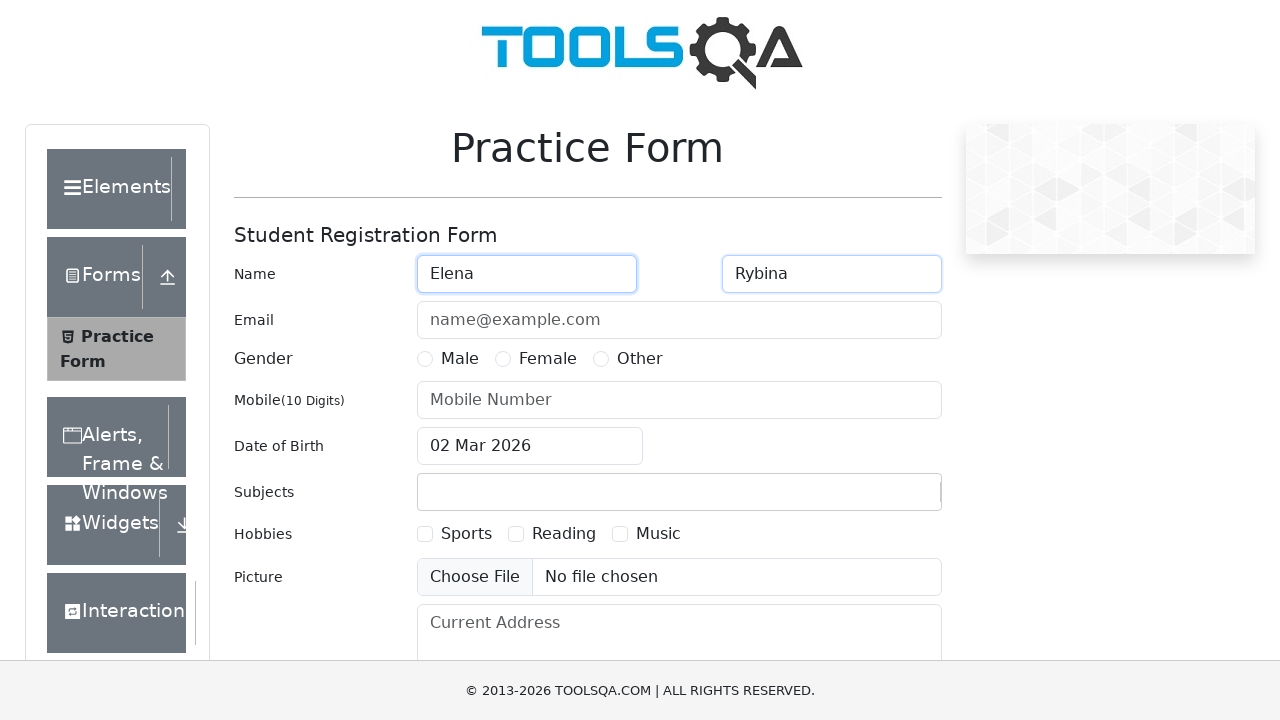

Filled email field with 'karkar@gmail.com' on #userEmail
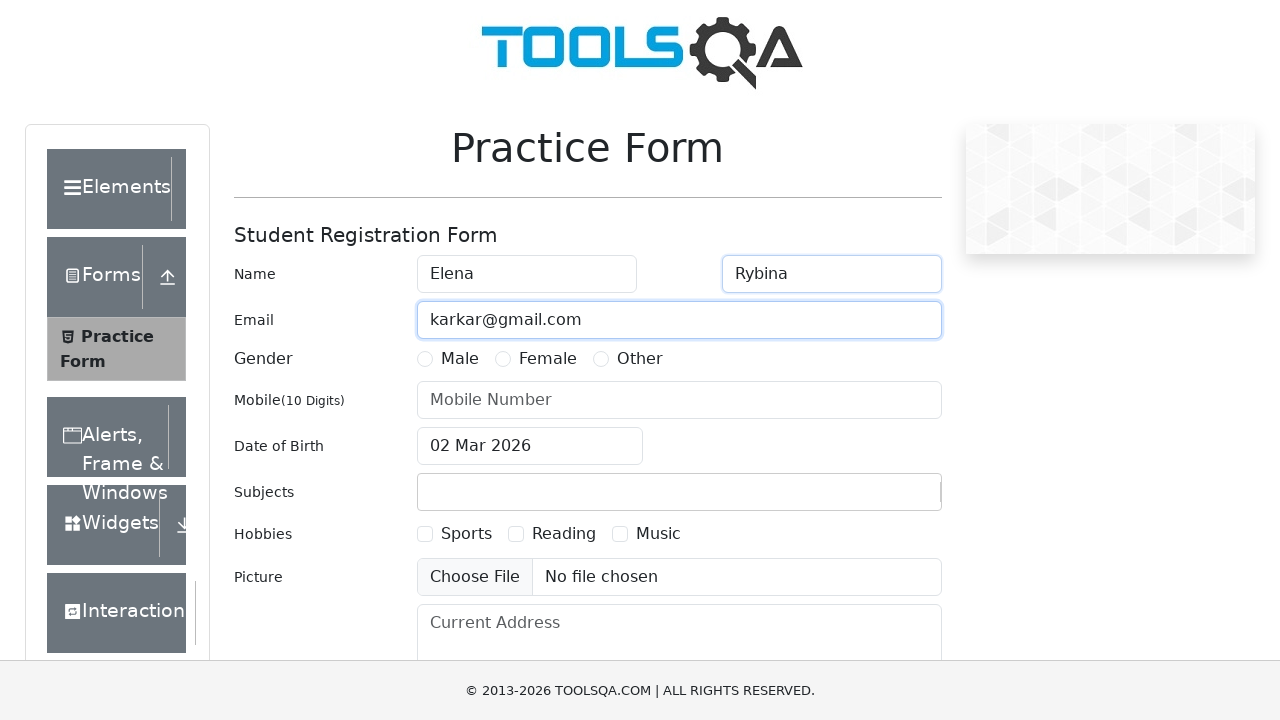

Selected Female gender option at (548, 359) on xpath=//*[@id="genterWrapper"]/div[2]/div[2]/label
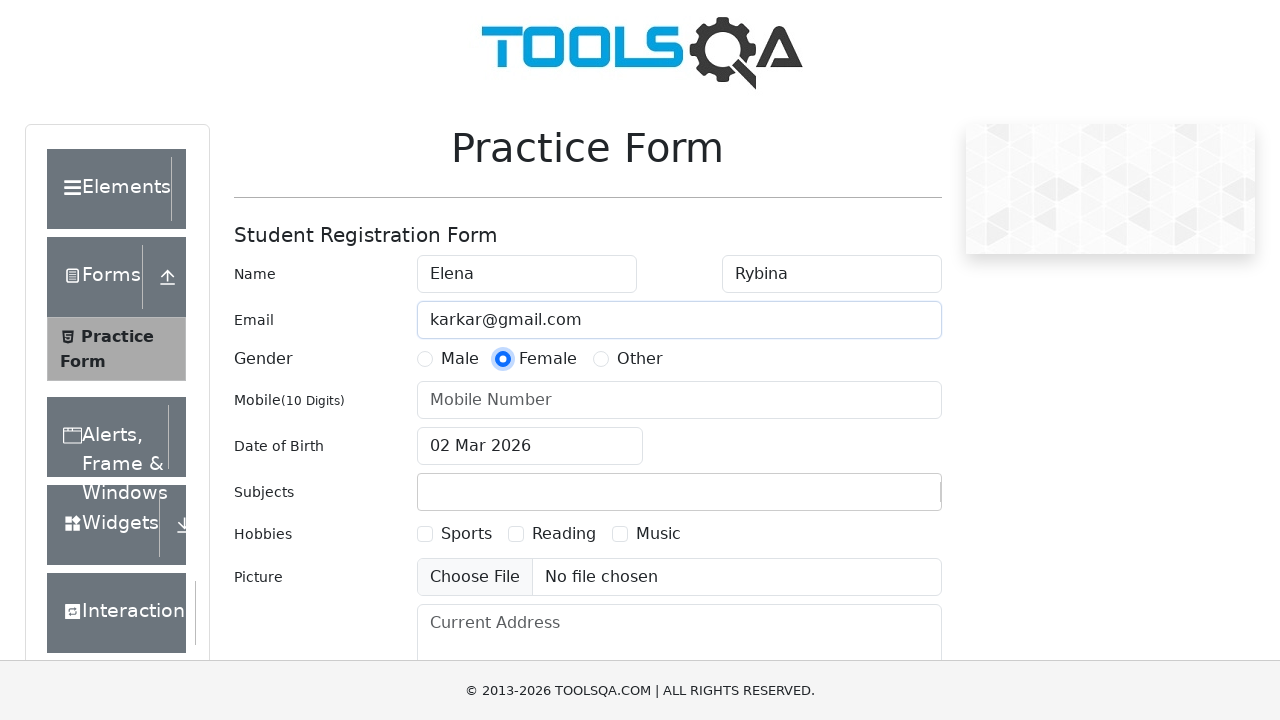

Filled mobile number field with '4444444444' on #userNumber
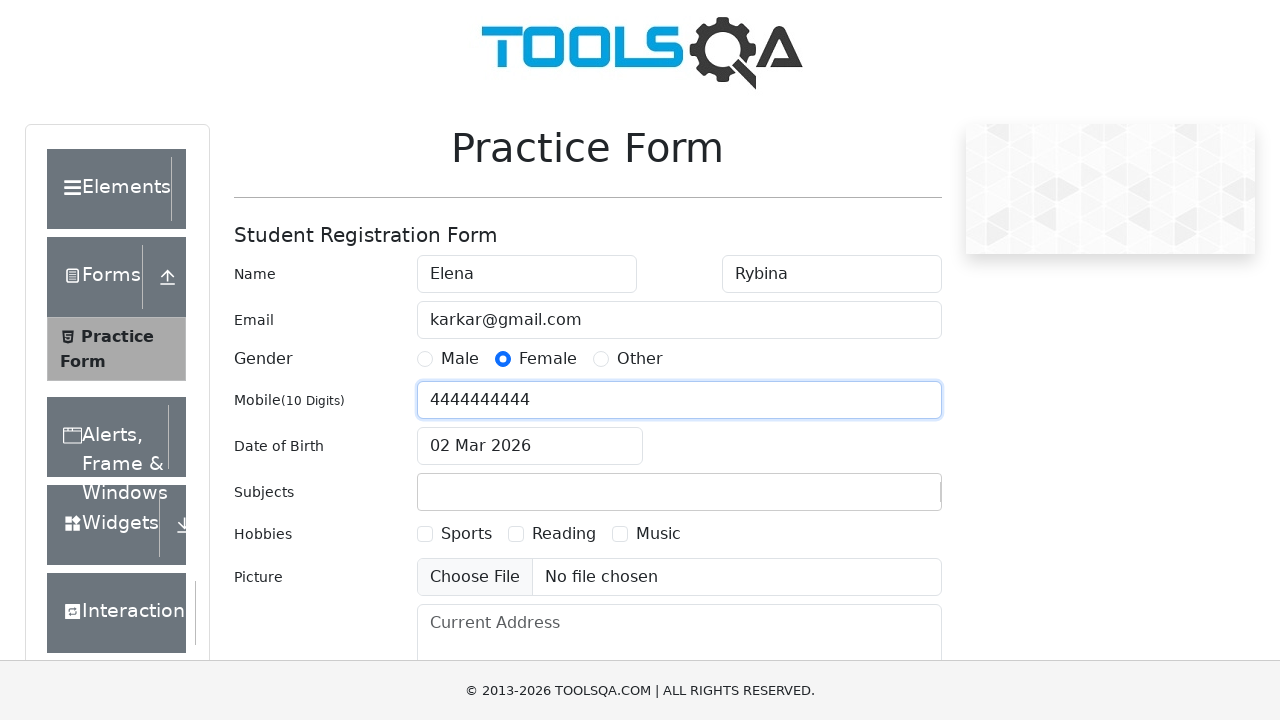

Opened date of birth picker at (530, 446) on #dateOfBirthInput
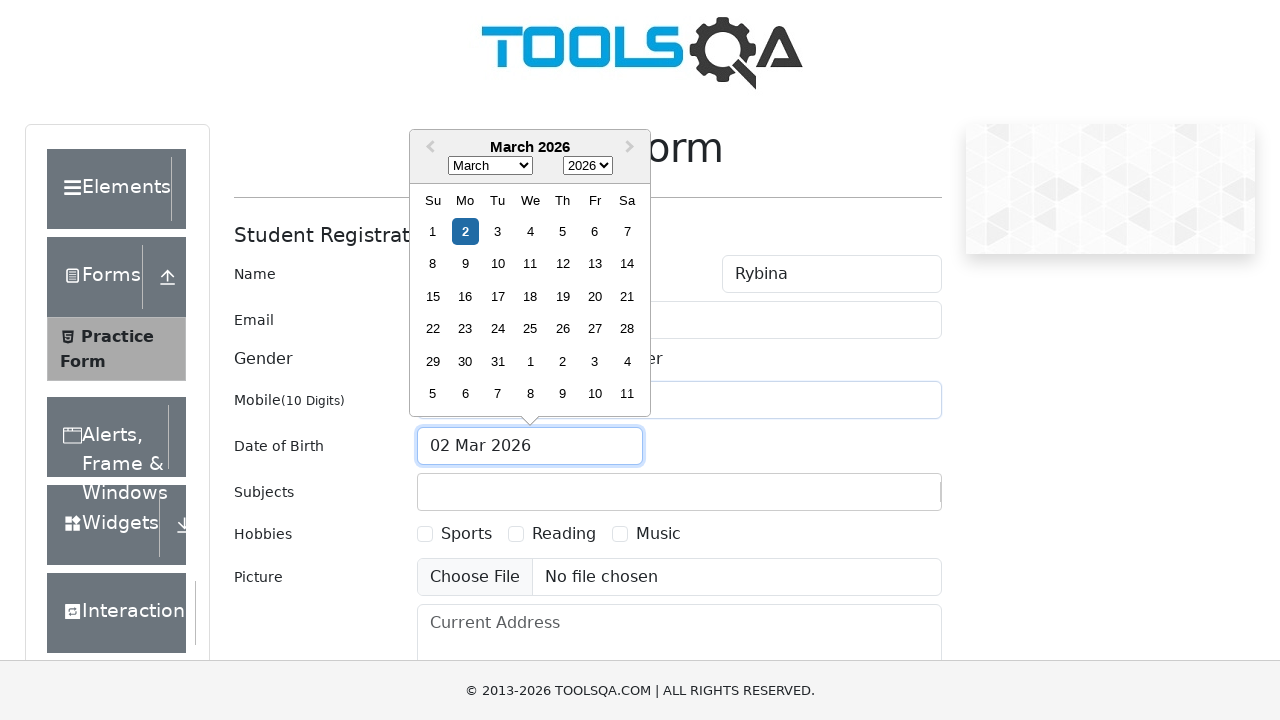

Selected July (month index 6) in date picker on .react-datepicker__month-select
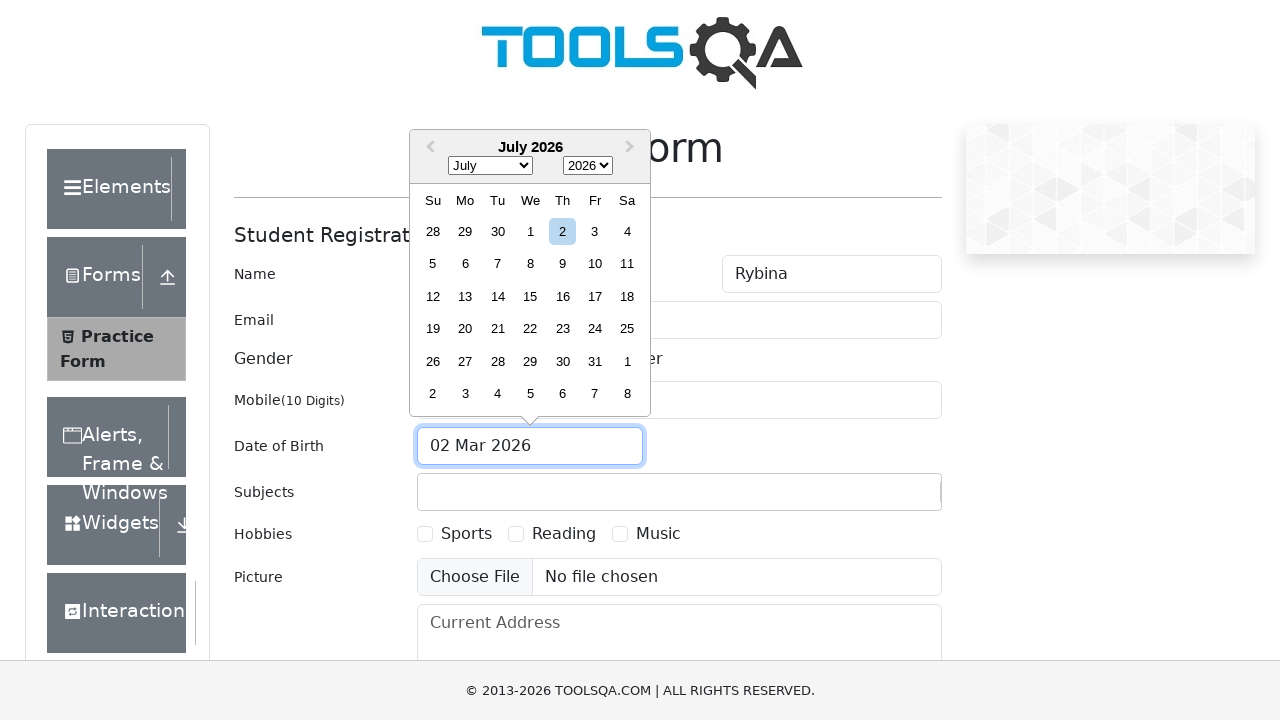

Selected birth year 1989 on .react-datepicker__year-select
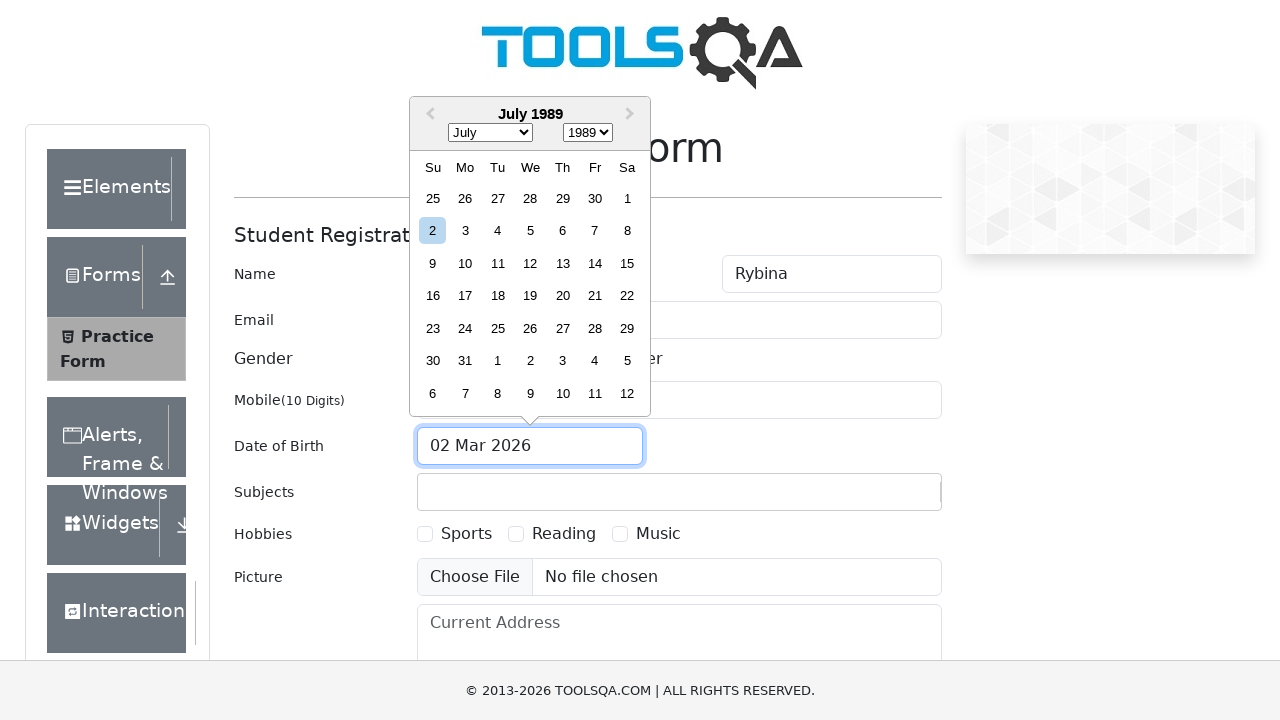

Selected 7th day in date picker at (595, 231) on .react-datepicker__day.react-datepicker__day--007
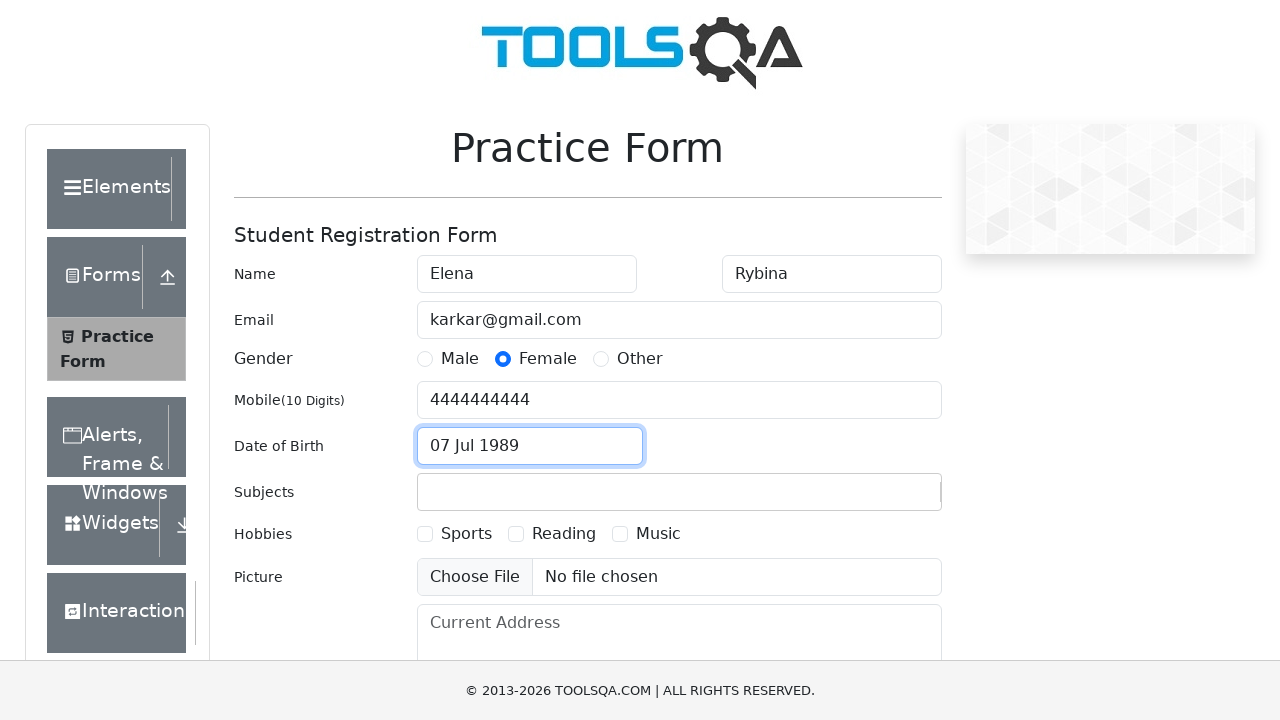

Clicked subjects input field at (430, 492) on #subjectsInput
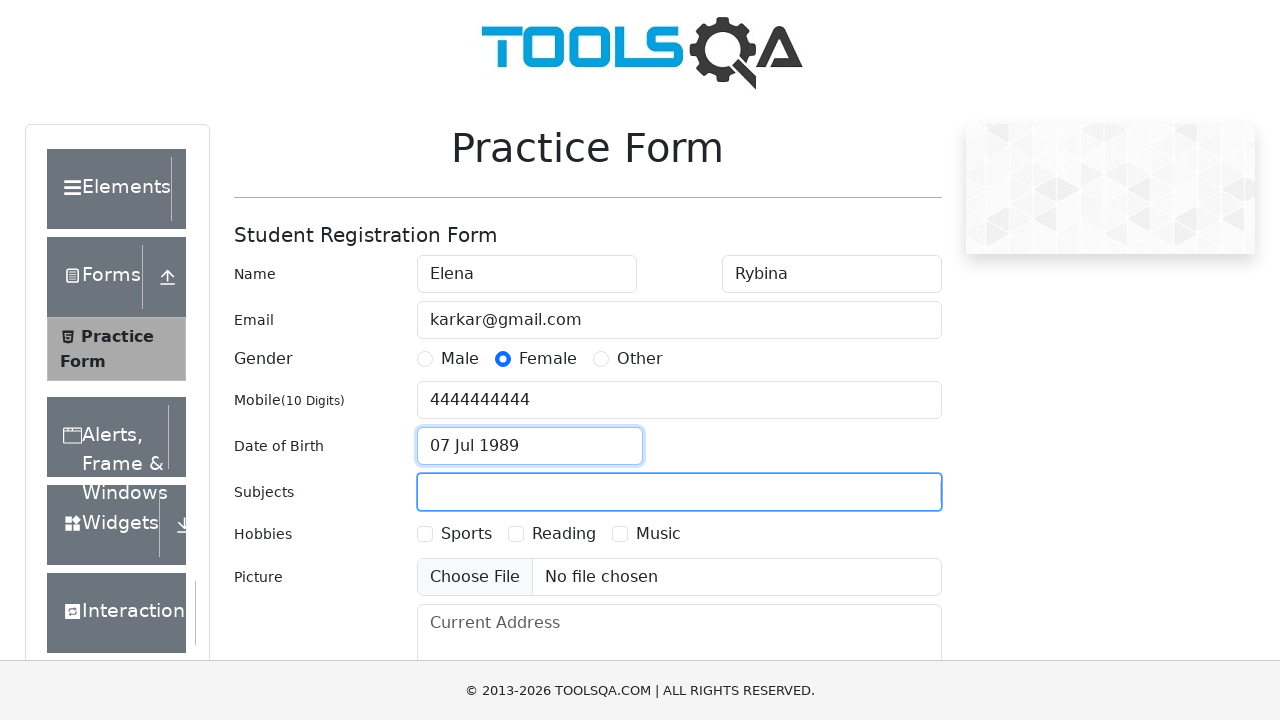

Filled subjects field with 'Bio' on #subjectsInput
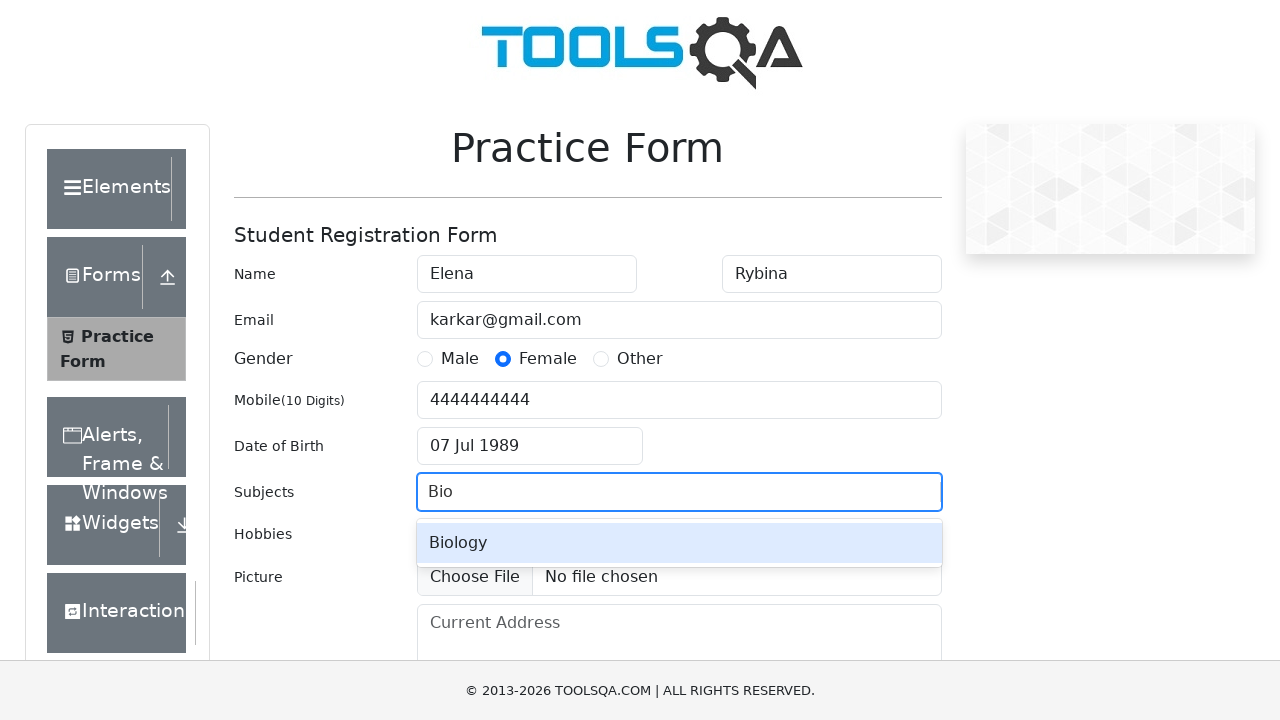

Pressed Enter to confirm subject selection
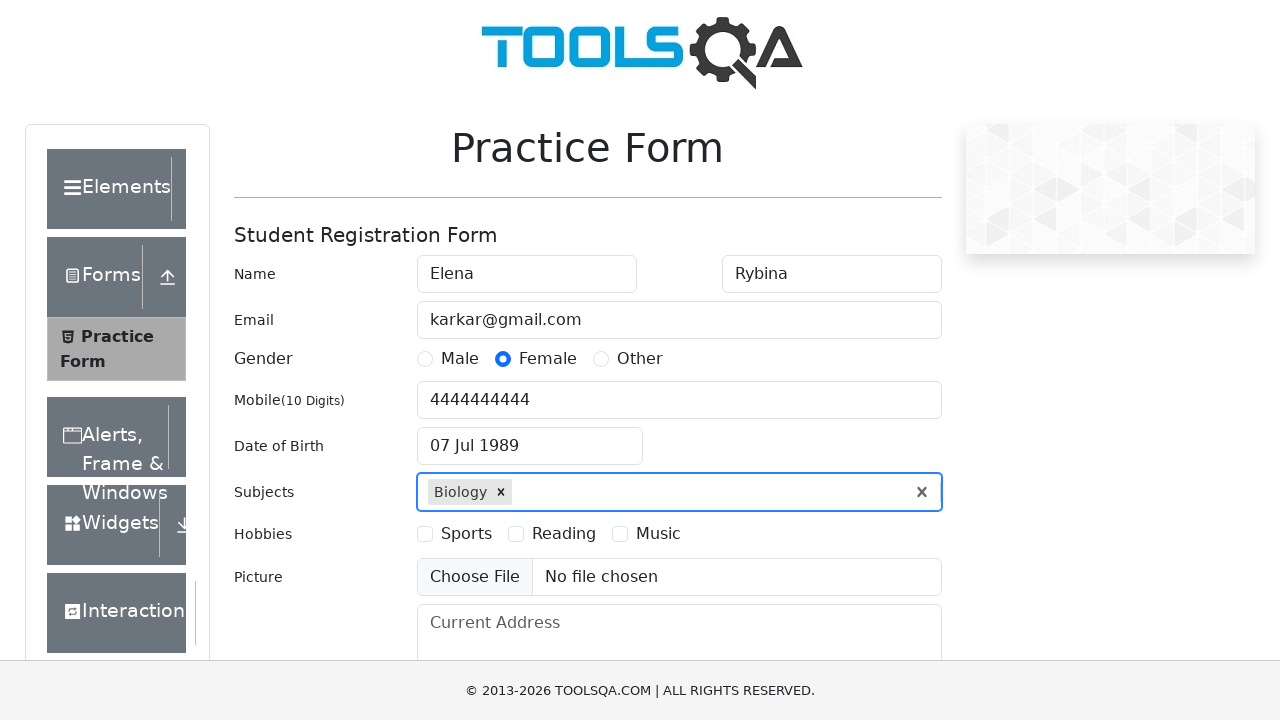

Selected Sports hobby checkbox at (466, 534) on label[for="hobbies-checkbox-1"]
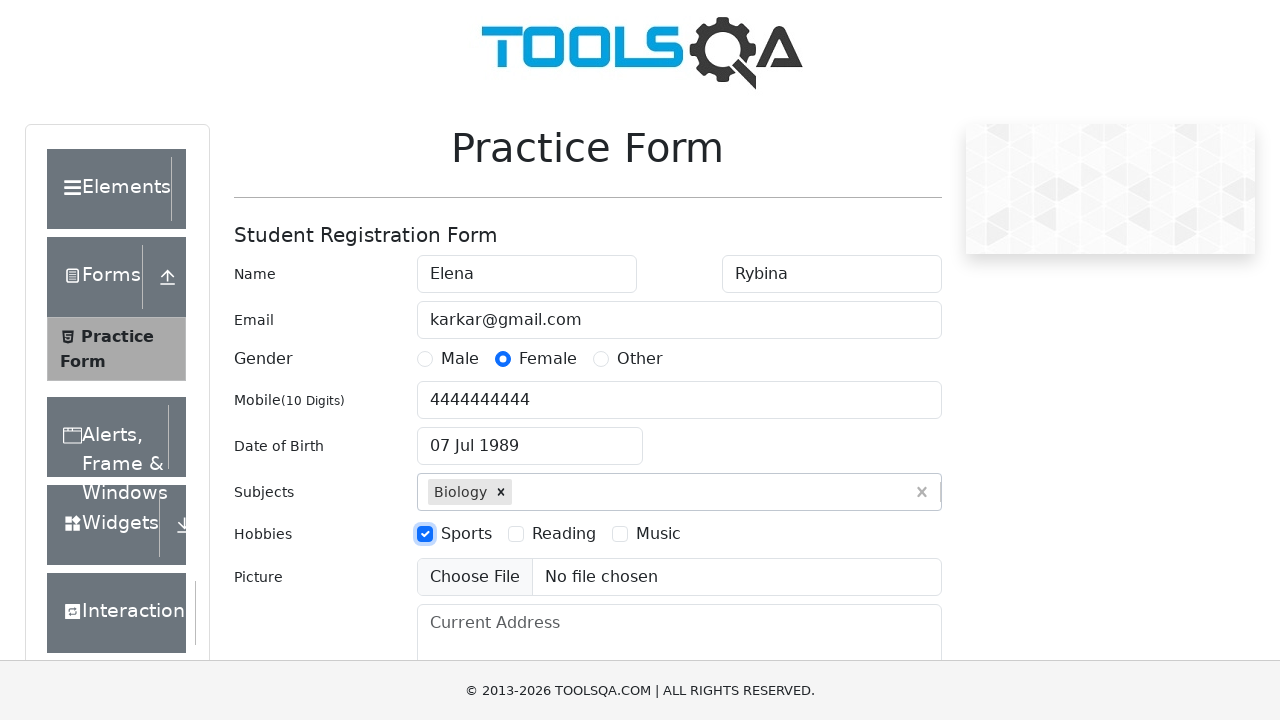

Filled current address field with 'Sakhalin' on #currentAddress
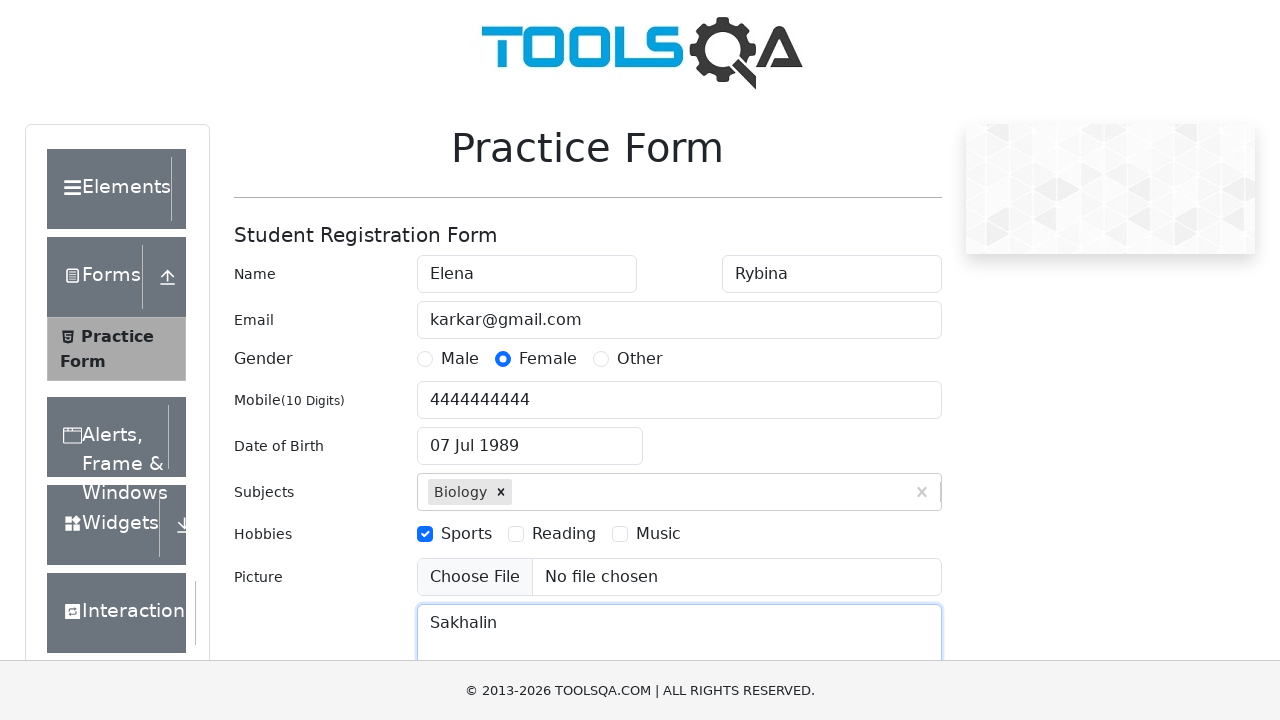

Clicked state selection field at (527, 437) on #state
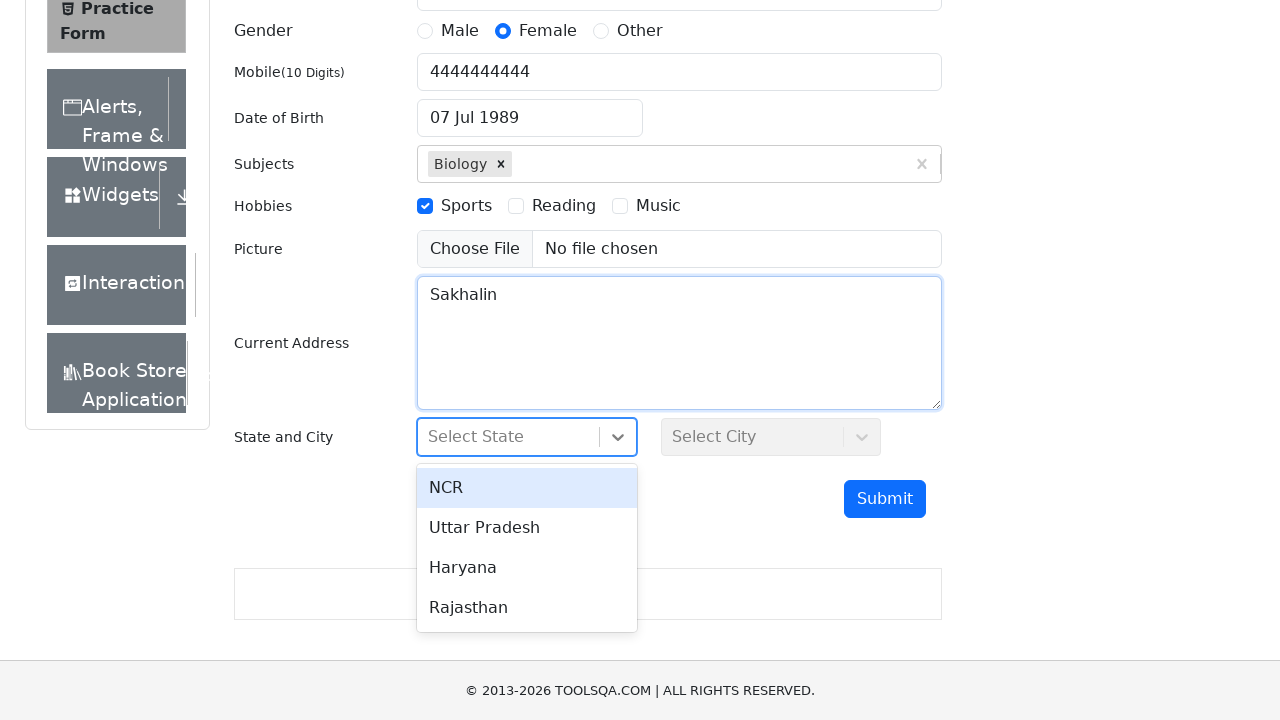

Typed 'Har' in state search field on #react-select-3-input
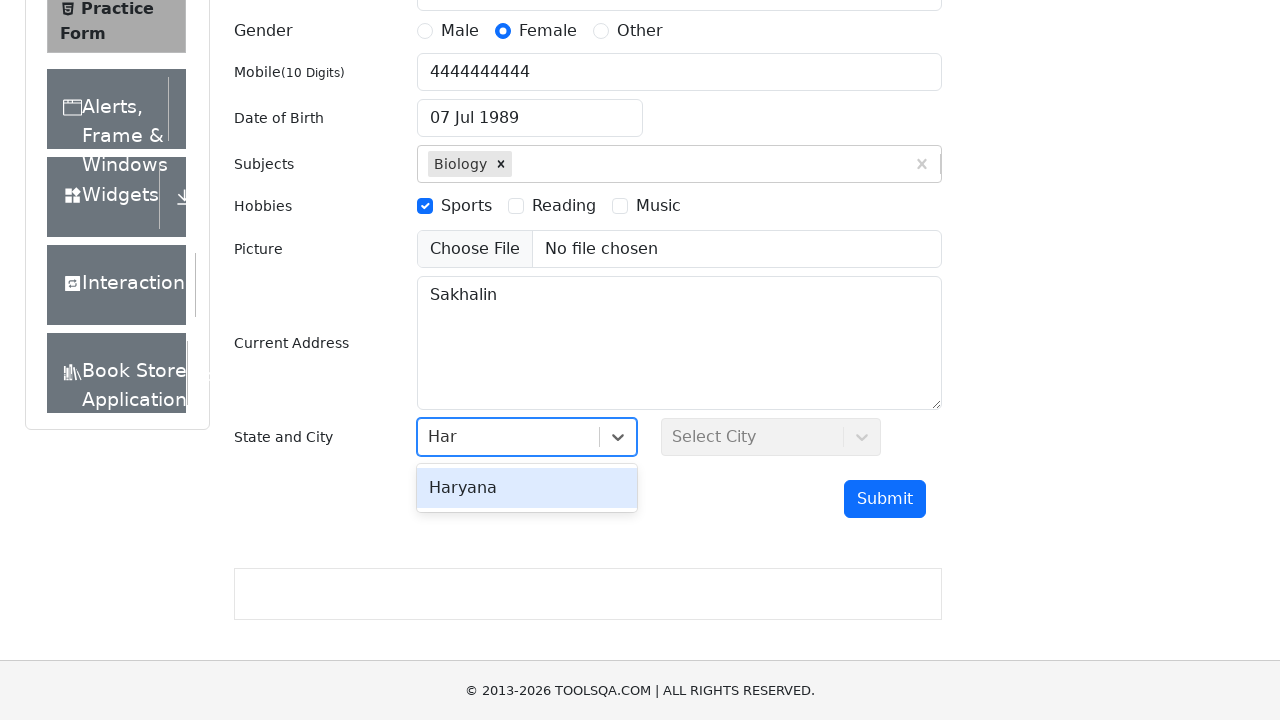

Confirmed state selection with Enter
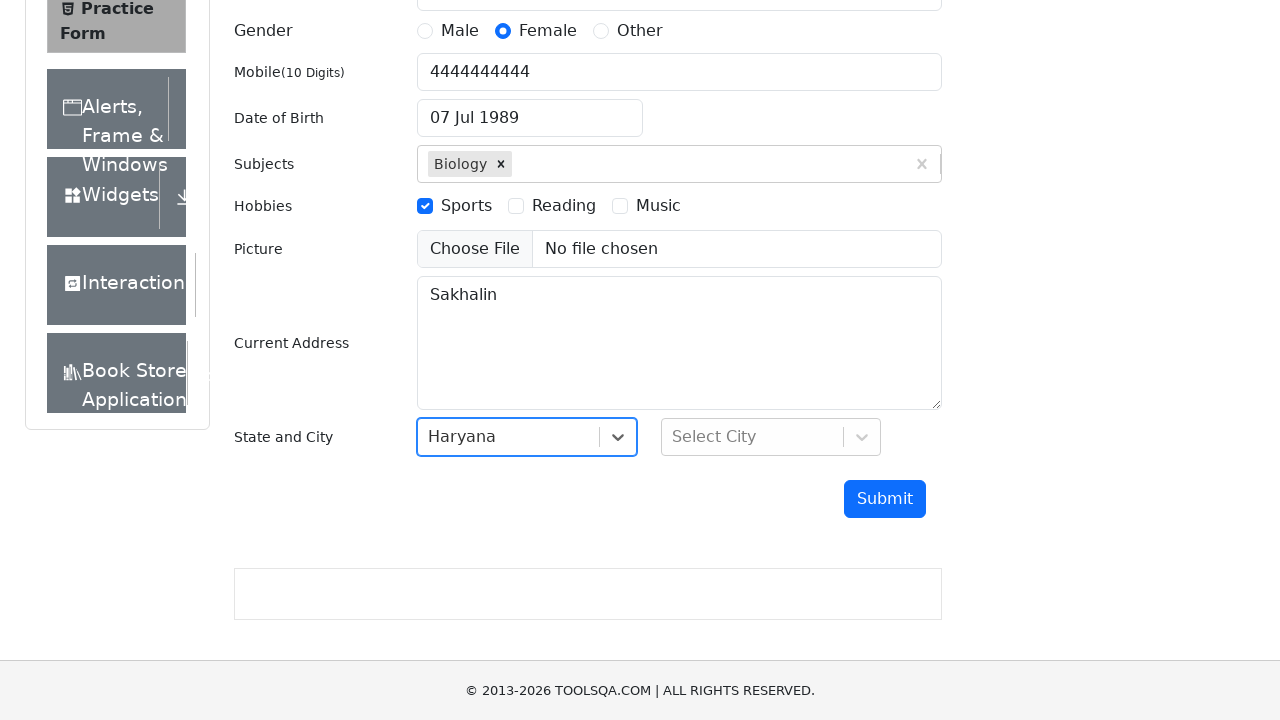

Clicked city selection field at (771, 437) on #city
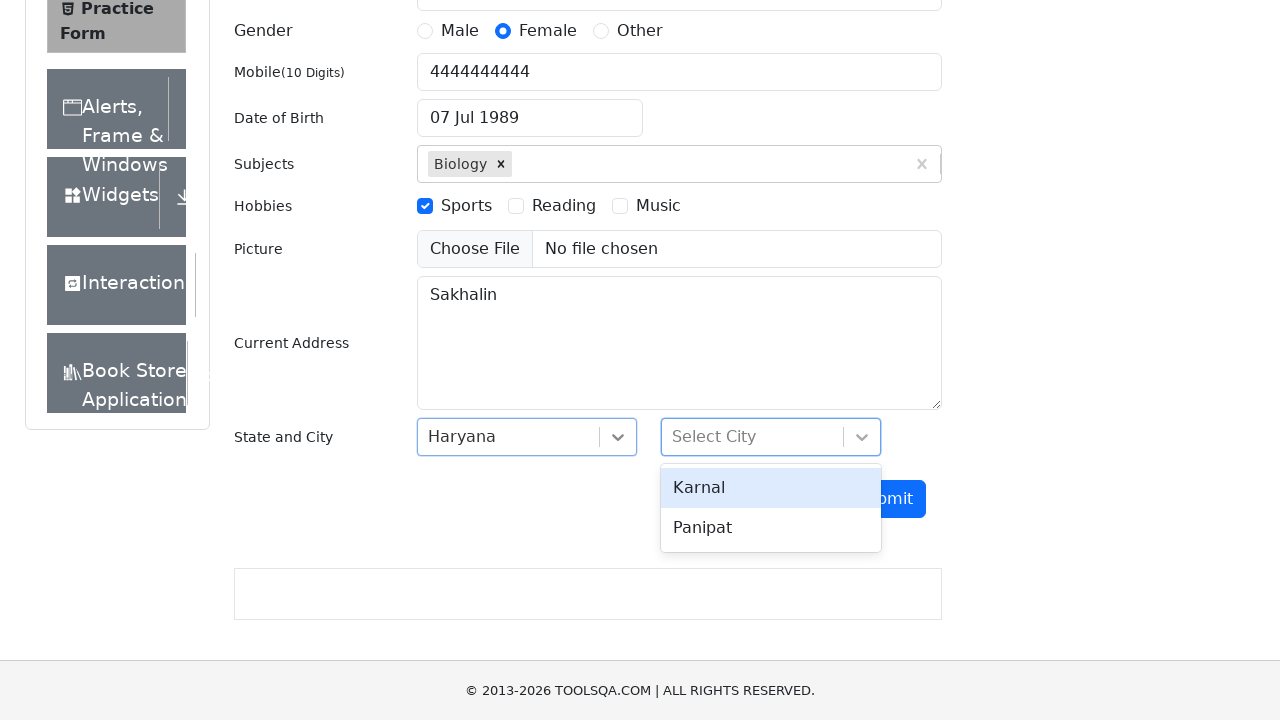

Typed 'Kar' in city search field on #react-select-4-input
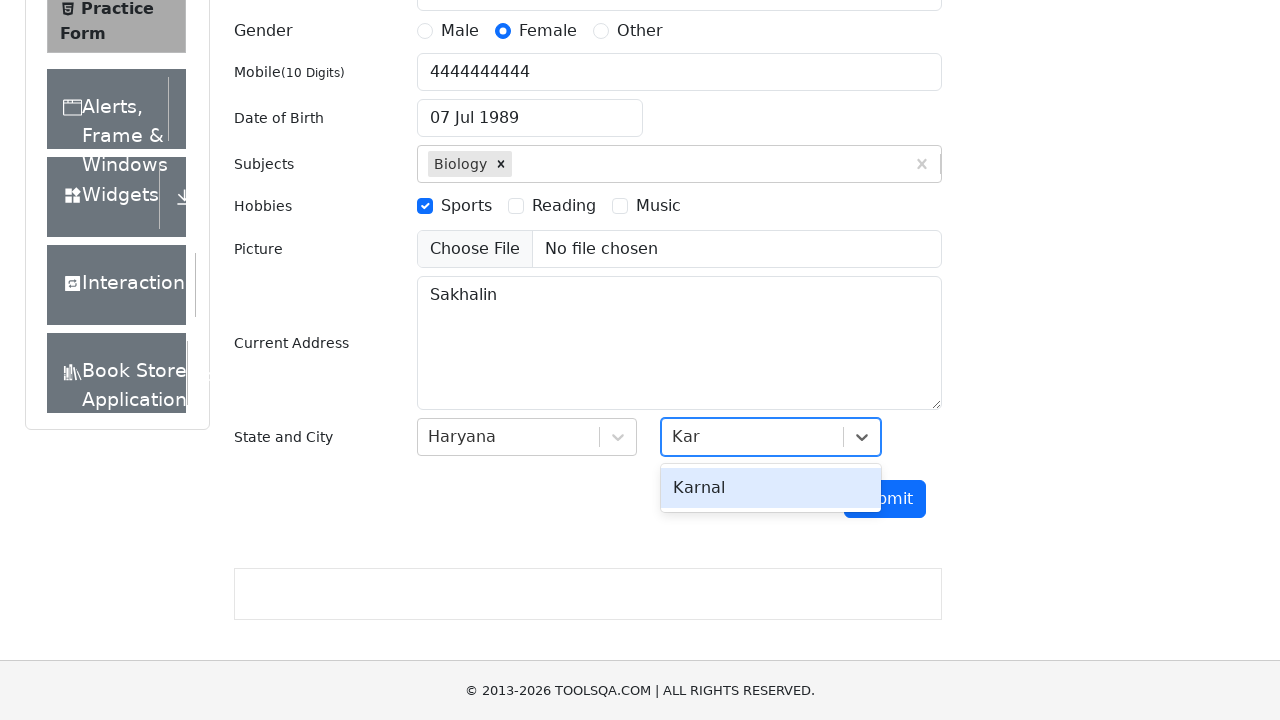

Confirmed city selection with Enter
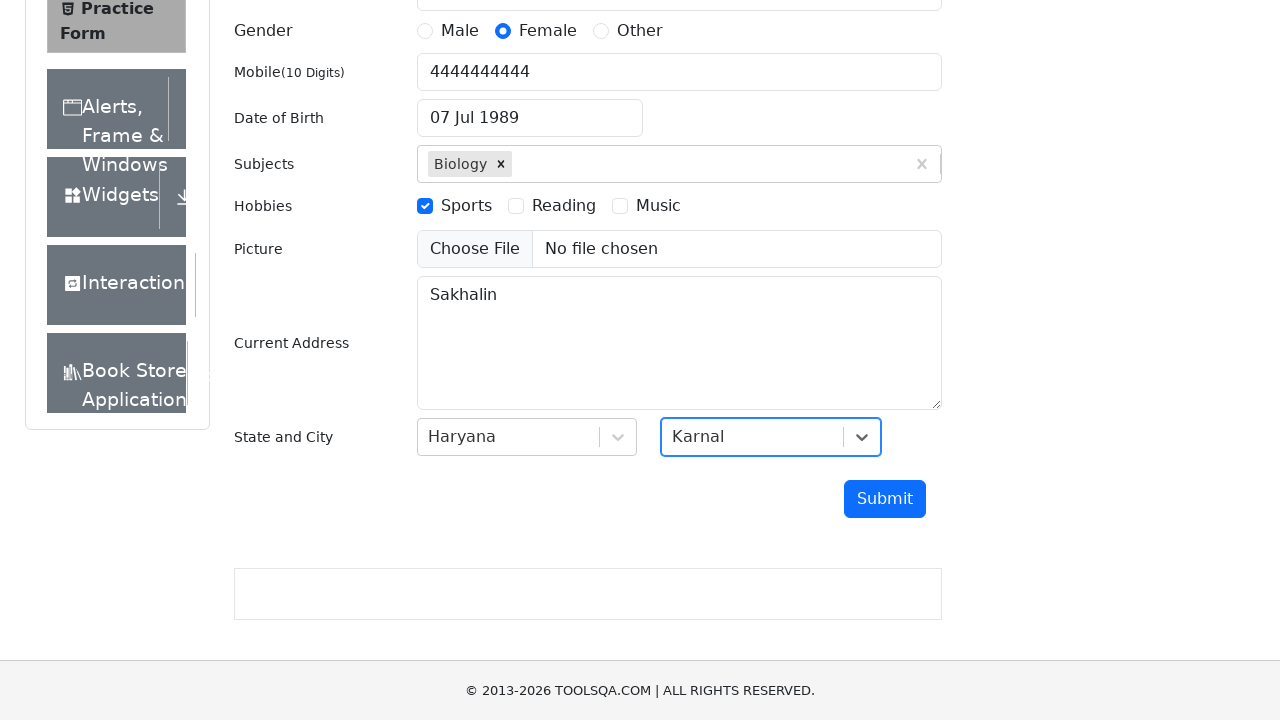

Clicked submit button to submit the form at (885, 499) on #submit
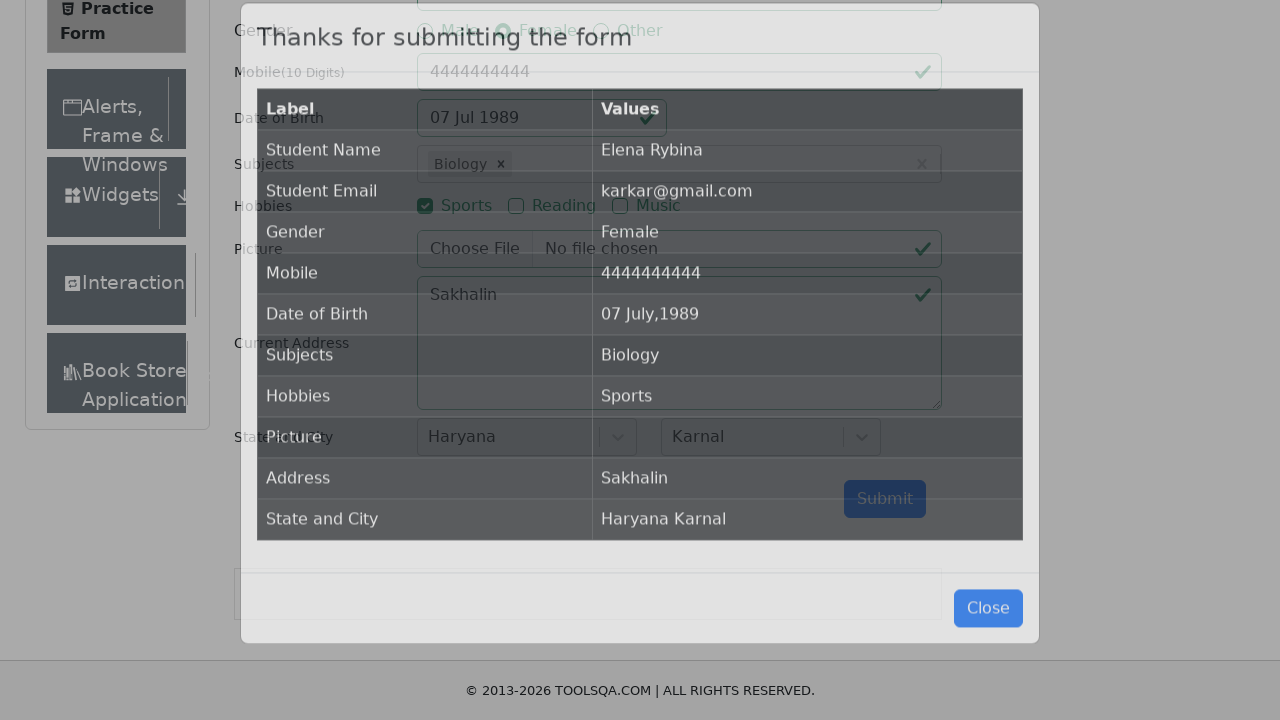

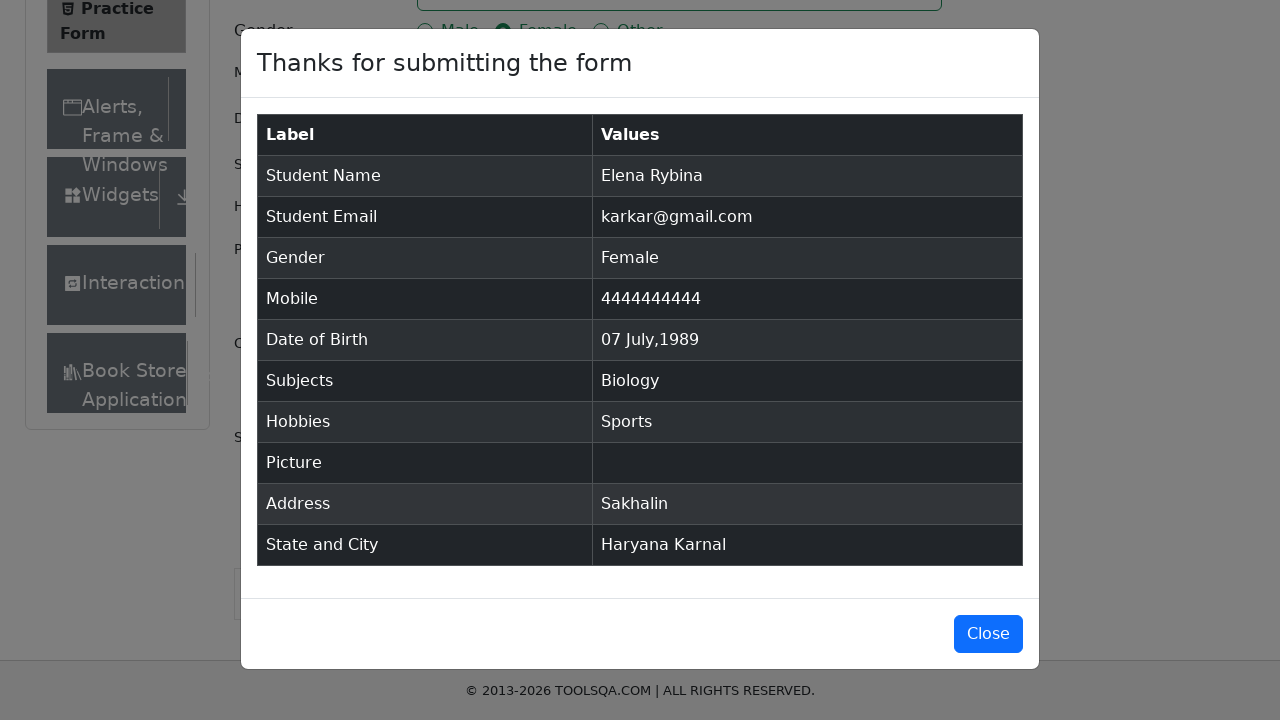